Tests drawing a signature on a canvas element using mouse drag actions to create a signature pattern on a signature generator website.

Starting URL: https://signature-generator.com/draw-signature/

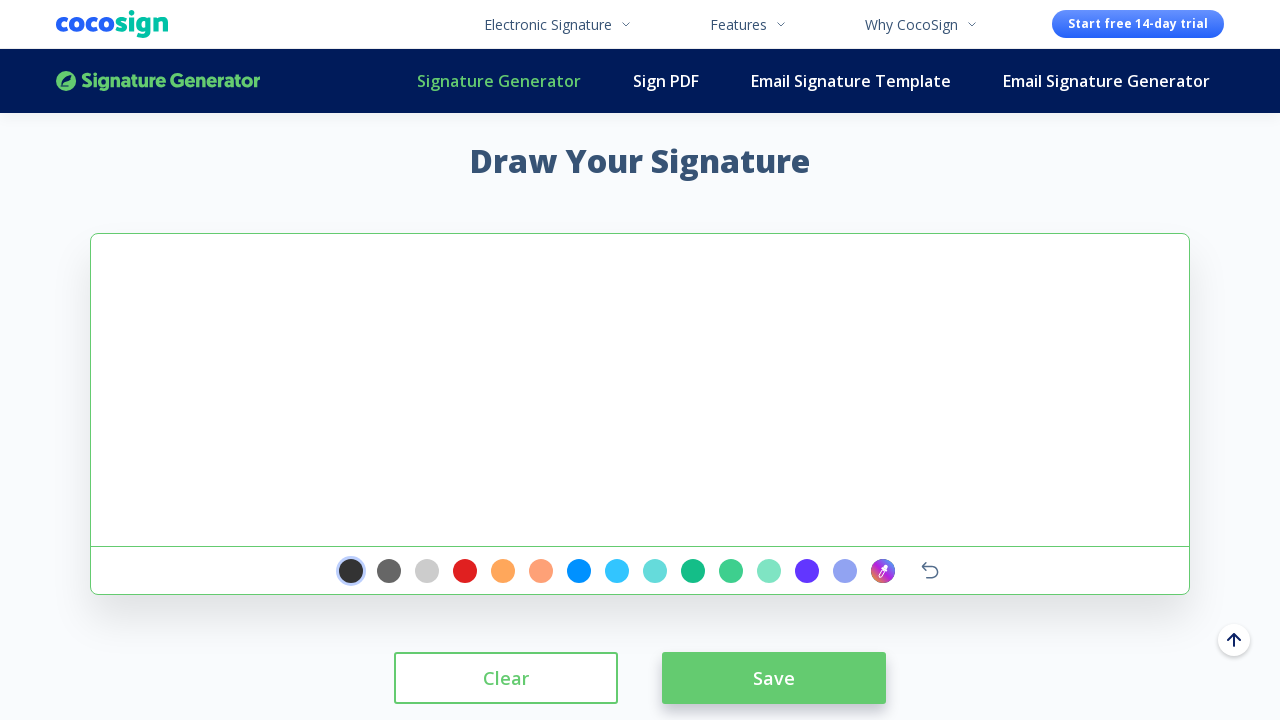

Waited 3 seconds for page to load
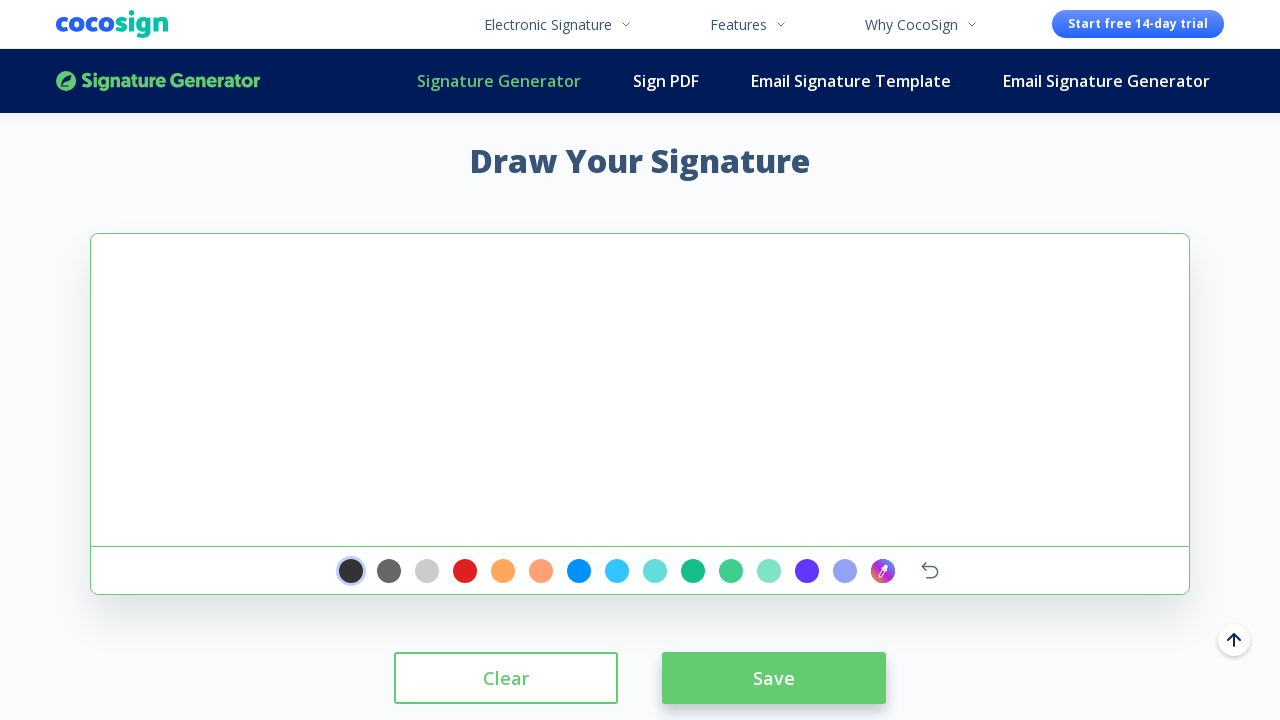

Located signature canvas element
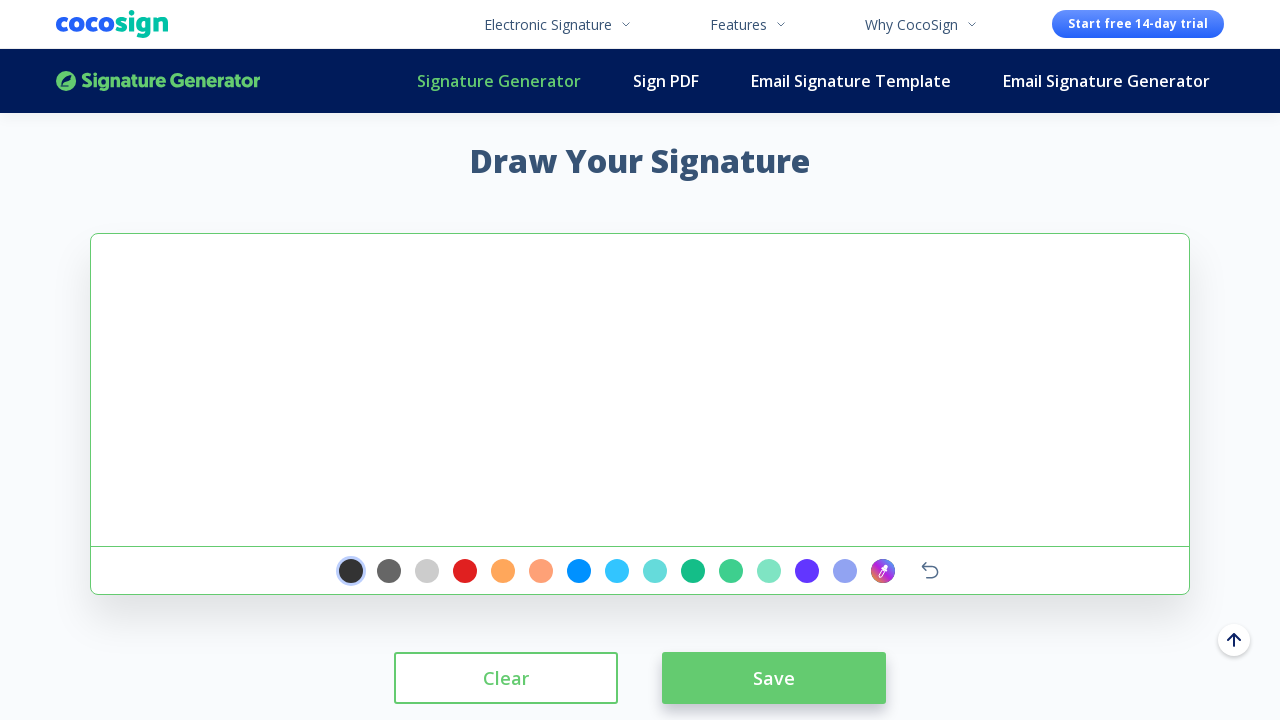

Signature canvas became visible
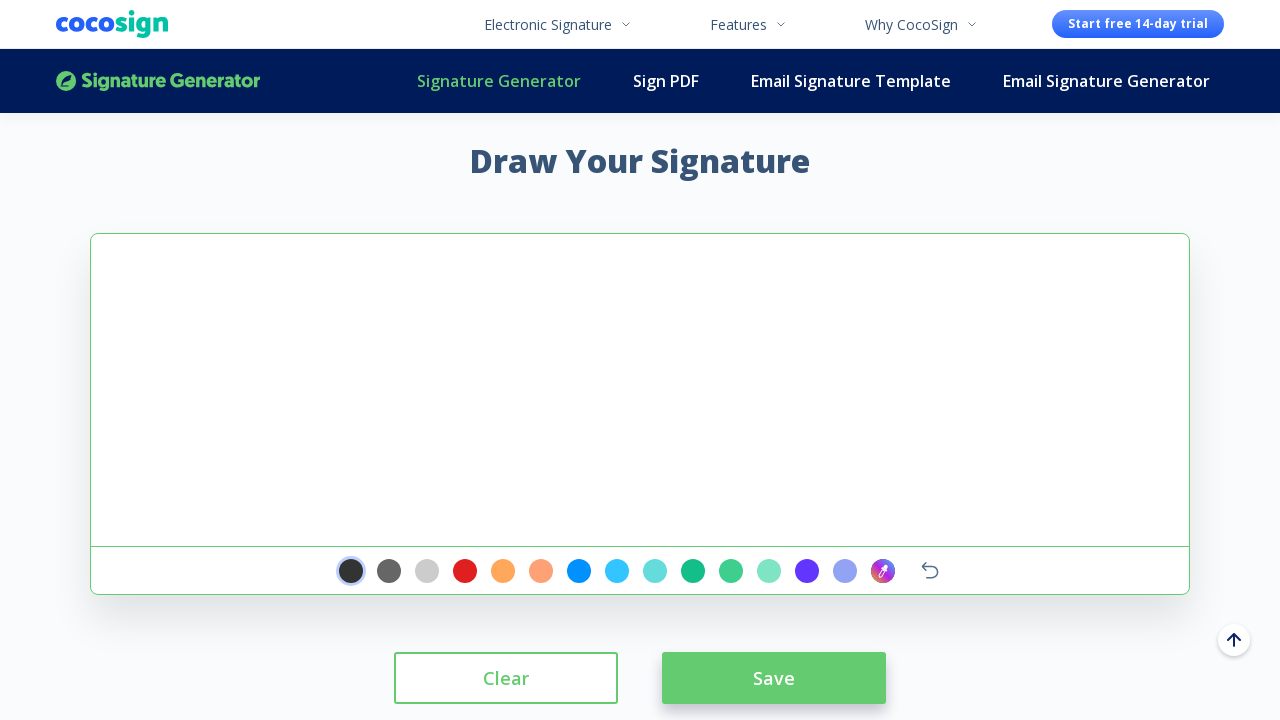

Calculated canvas center coordinates for mouse actions
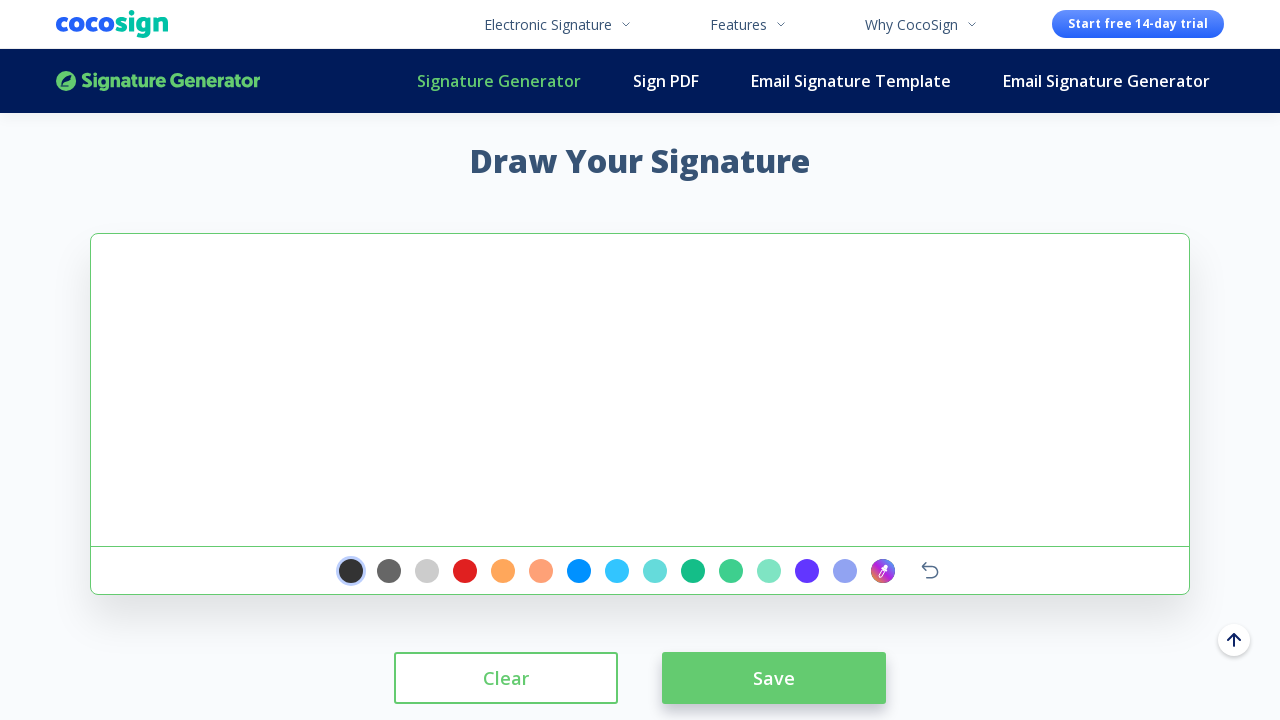

Clicked on canvas center to focus at (640, 390)
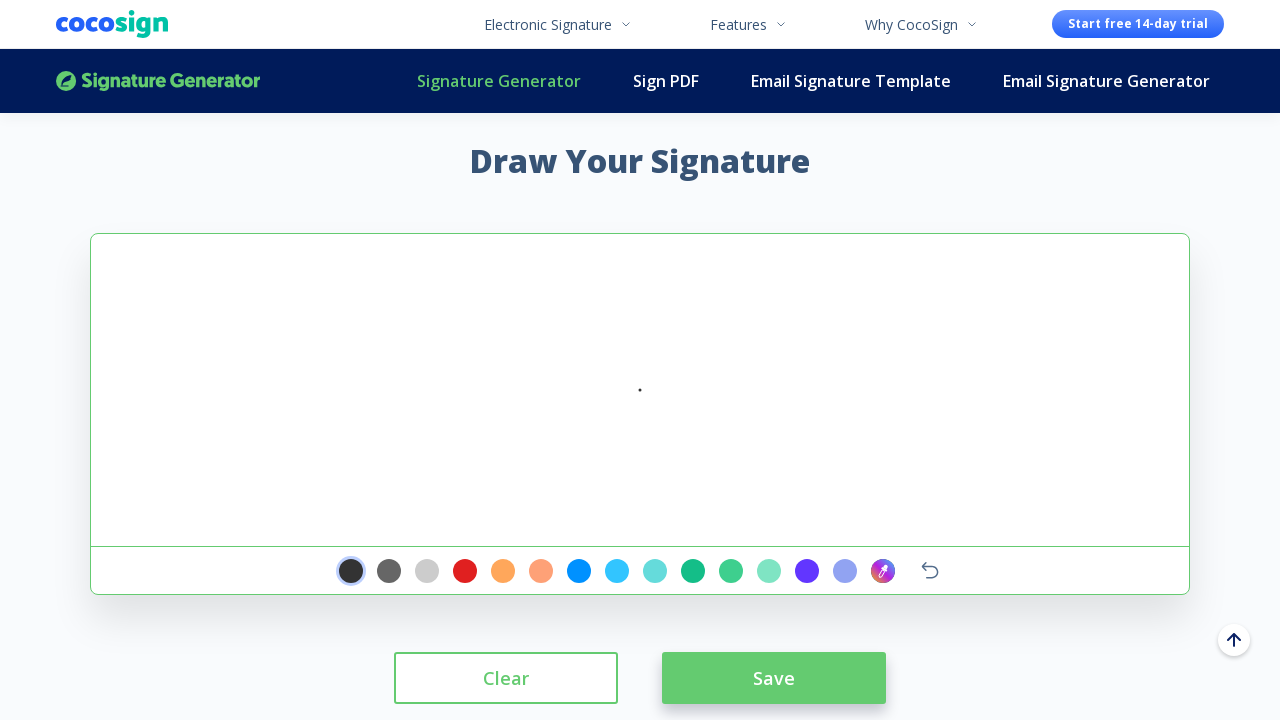

Moved mouse to starting position near canvas center at (643, 393)
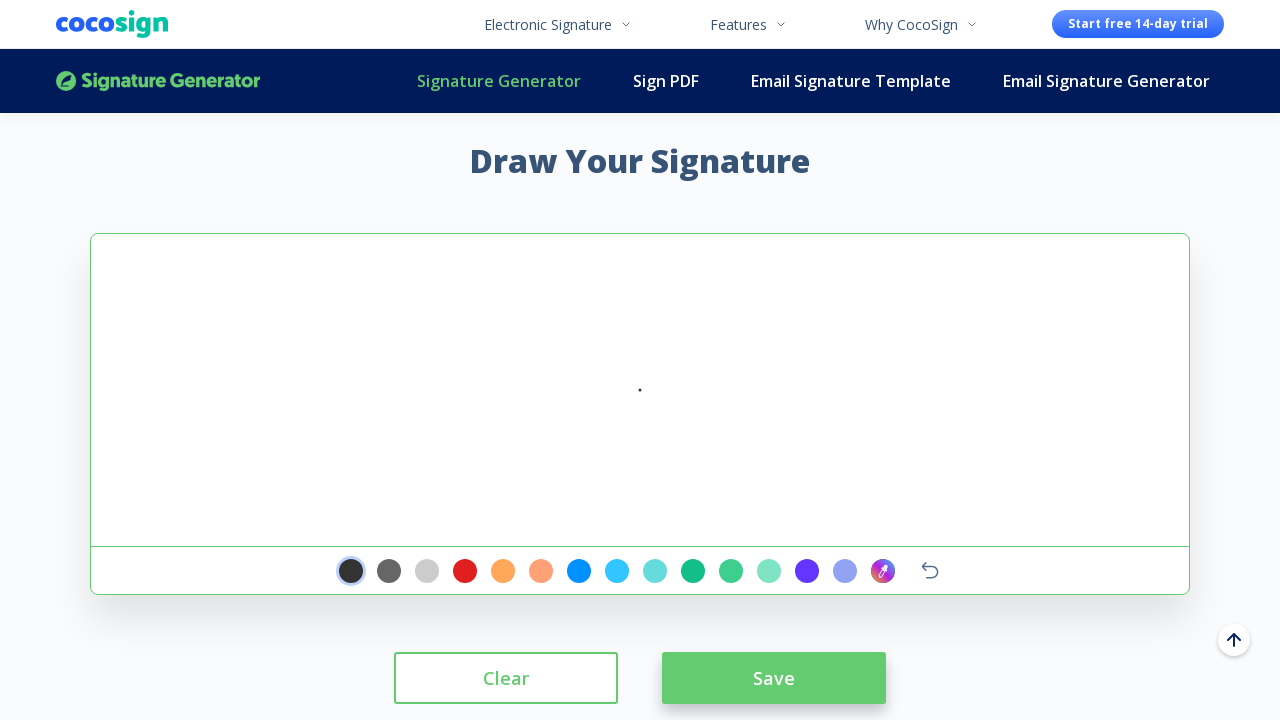

Pressed mouse button down to begin signature stroke at (643, 393)
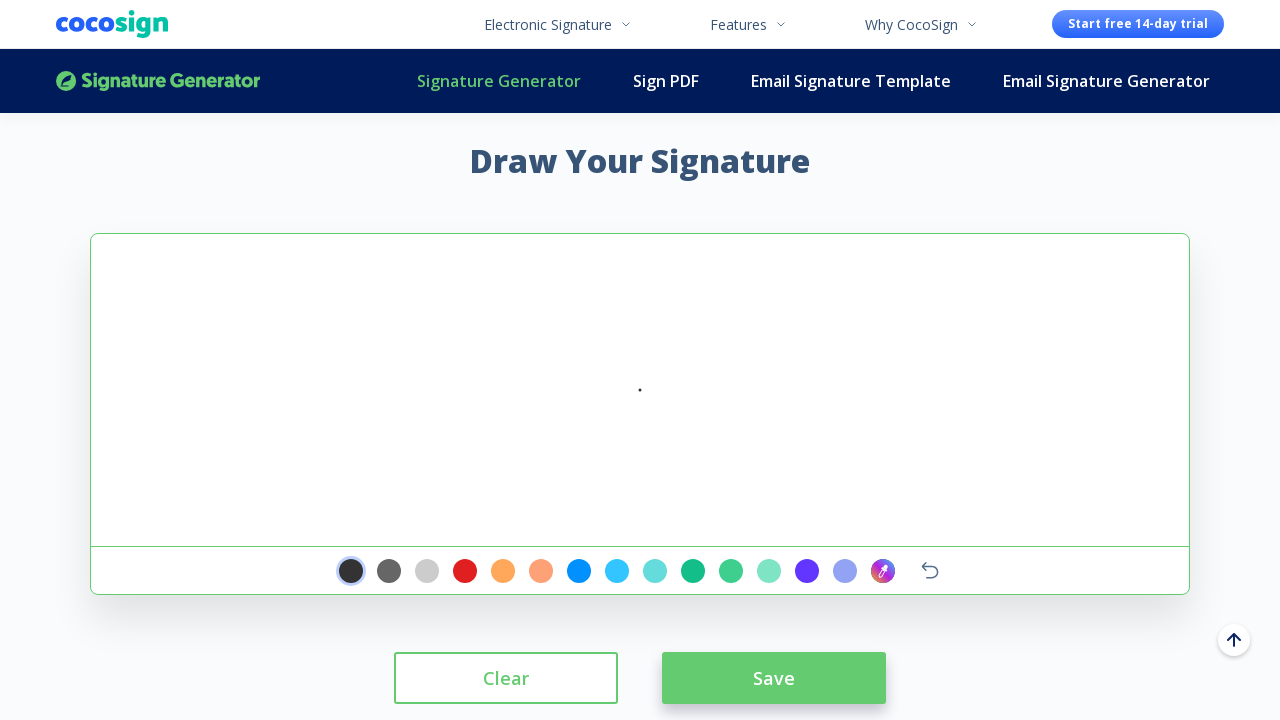

Drew signature stroke - moved mouse to first waypoint at (440, 340)
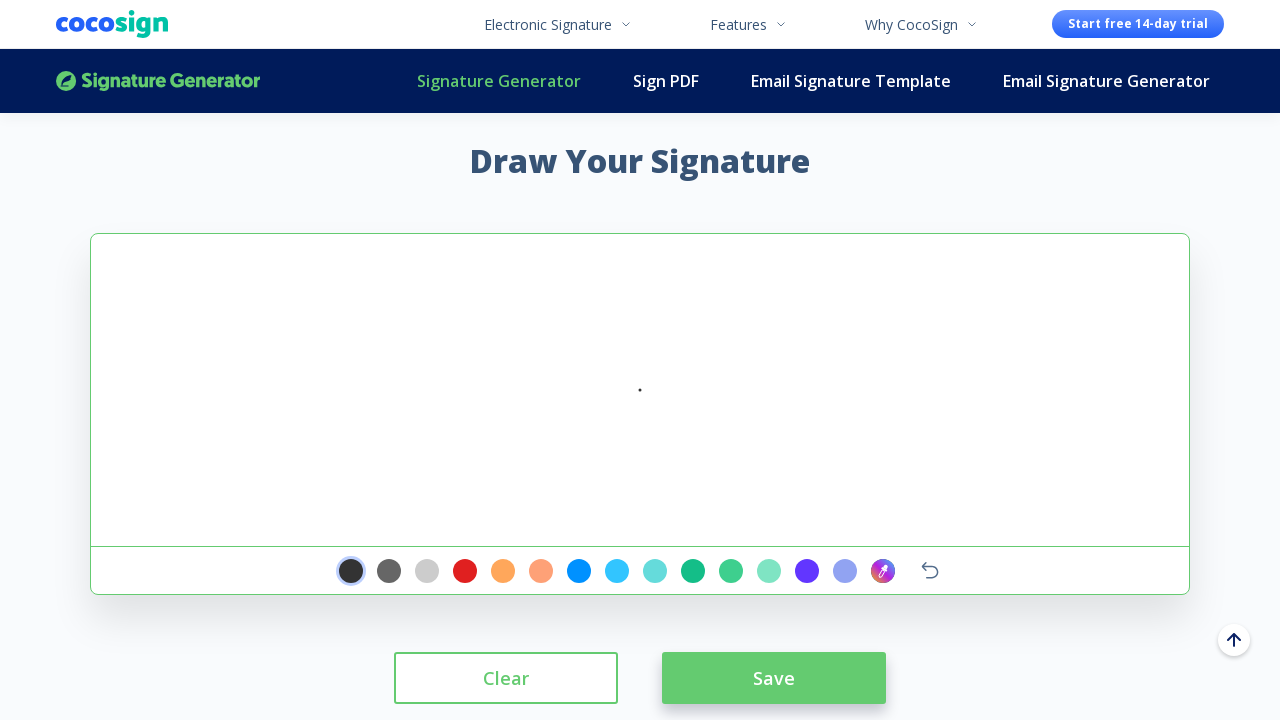

Drew signature stroke - moved mouse to second waypoint at (390, 290)
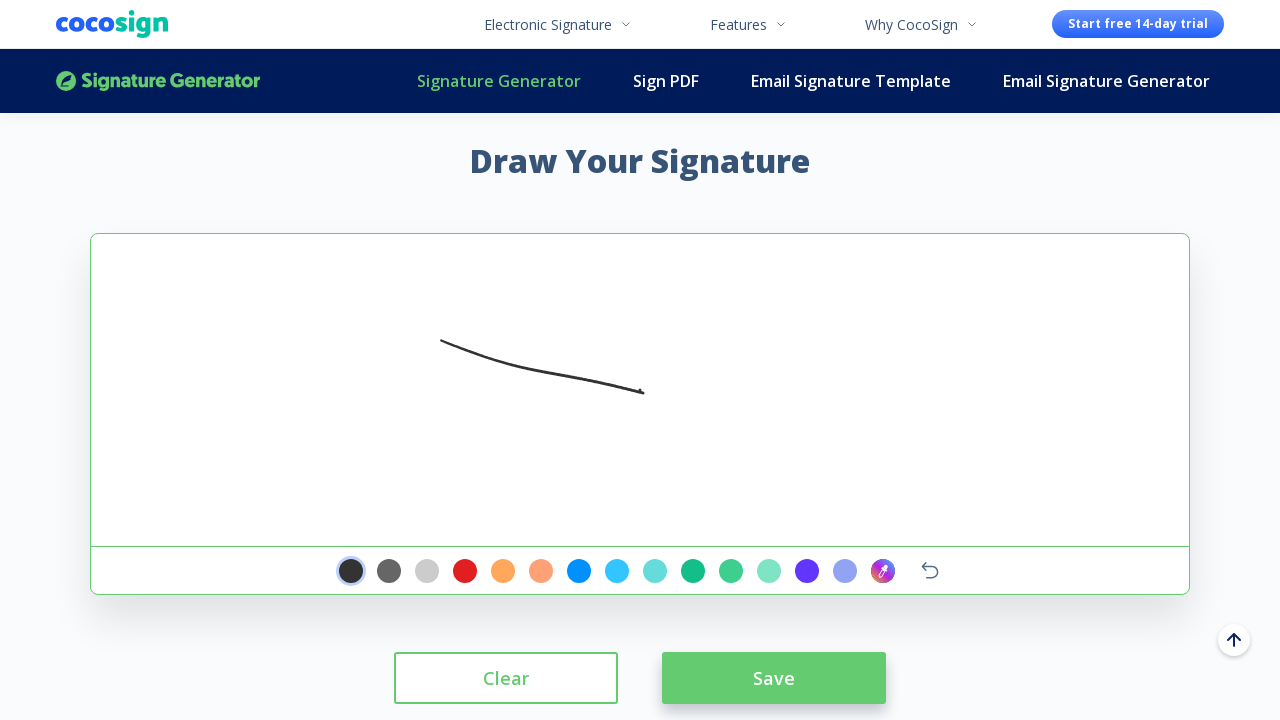

Drew signature stroke - moved mouse to third waypoint at (340, 240)
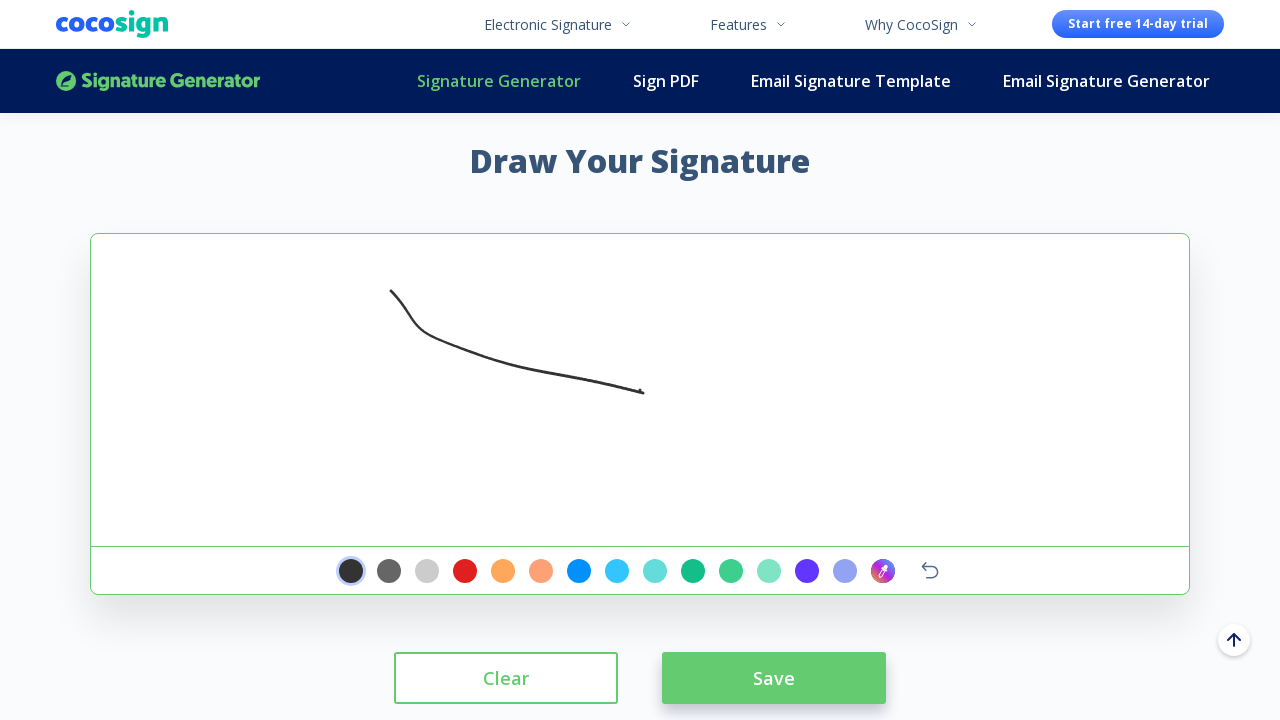

Drew signature stroke - moved mouse to final waypoint at (343, 243)
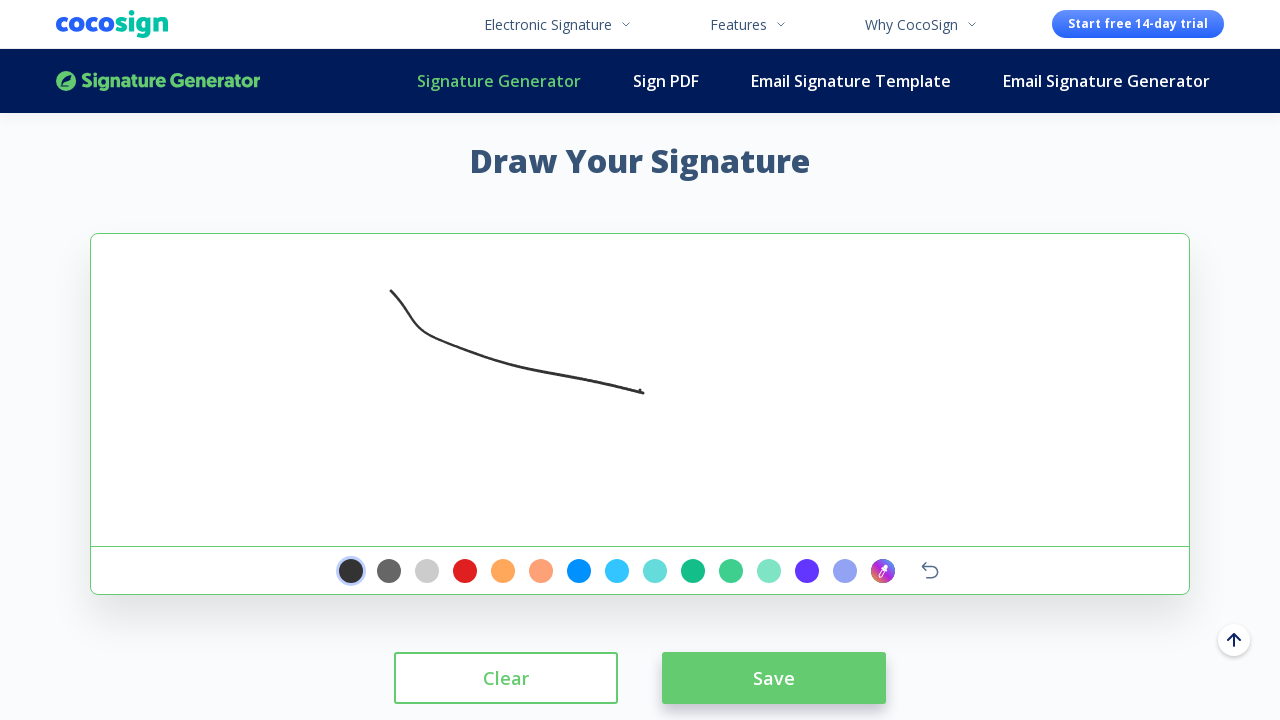

Released mouse button to complete signature drawing at (343, 243)
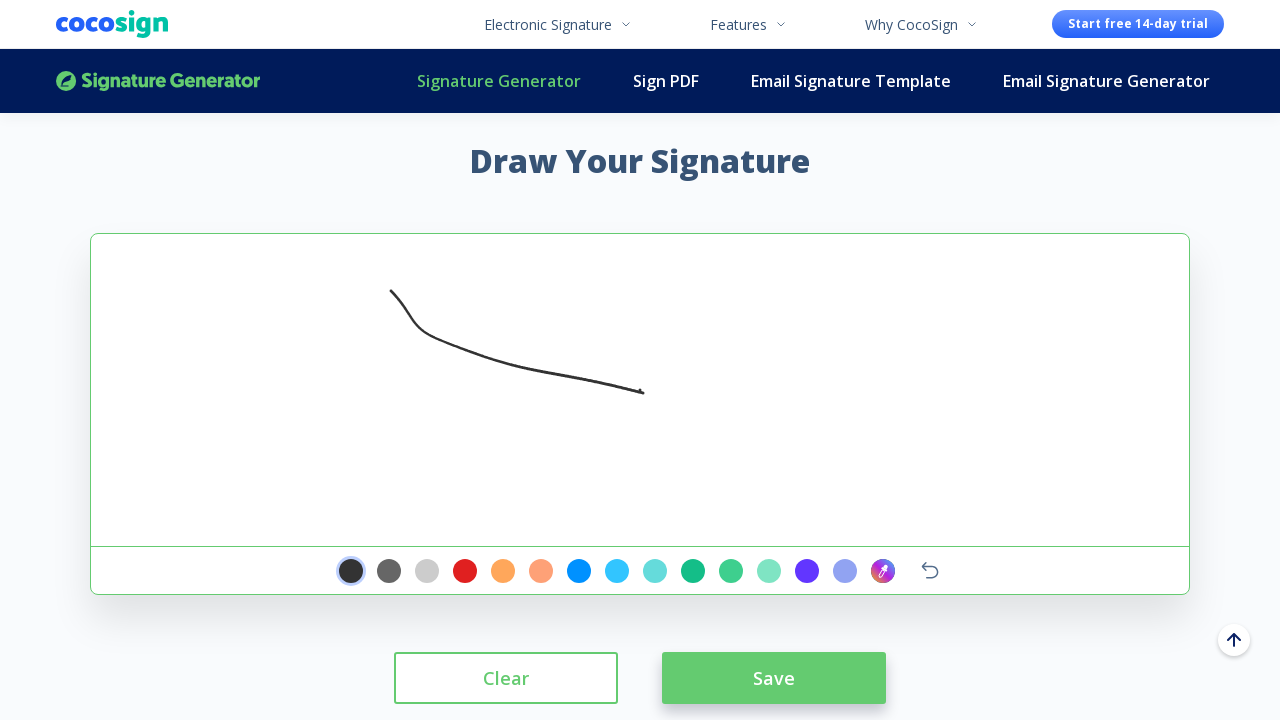

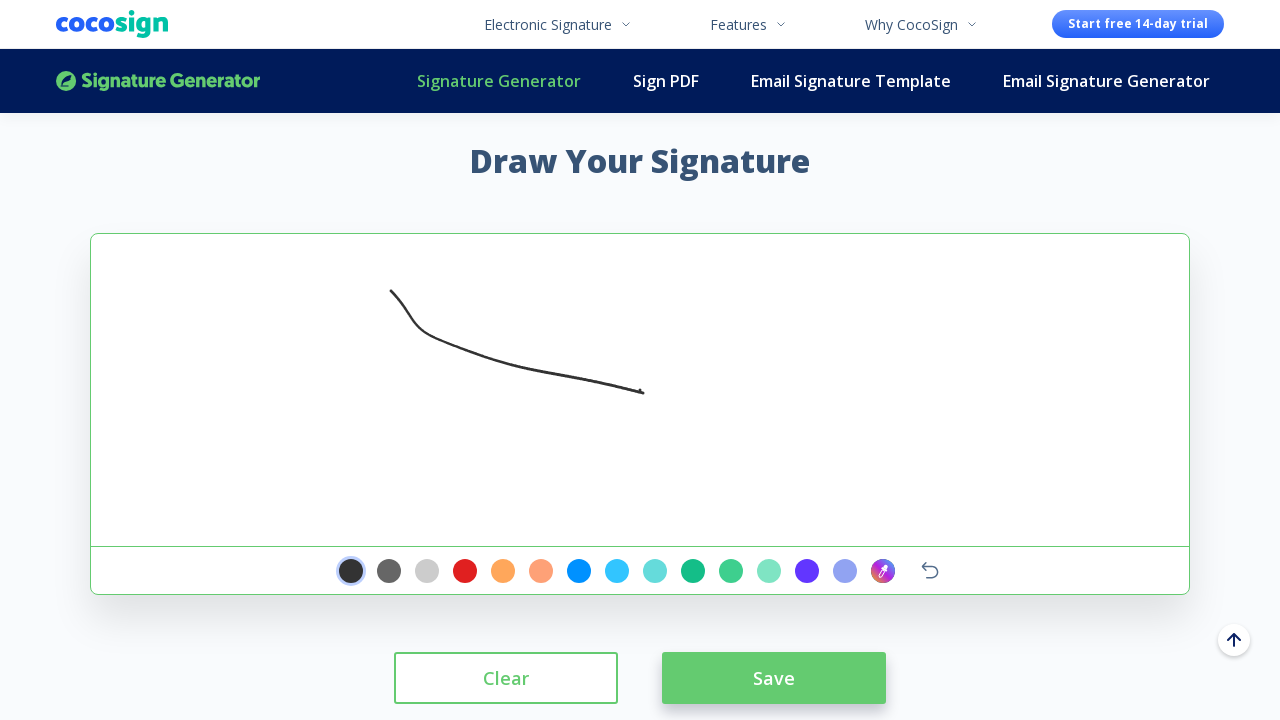